Tests joining a live student session by entering a student name, clicking OK, and navigating through the interface using keyboard interactions (Tab and Enter keys).

Starting URL: https://live.monetanalytics.com/stu_proc/student.html#

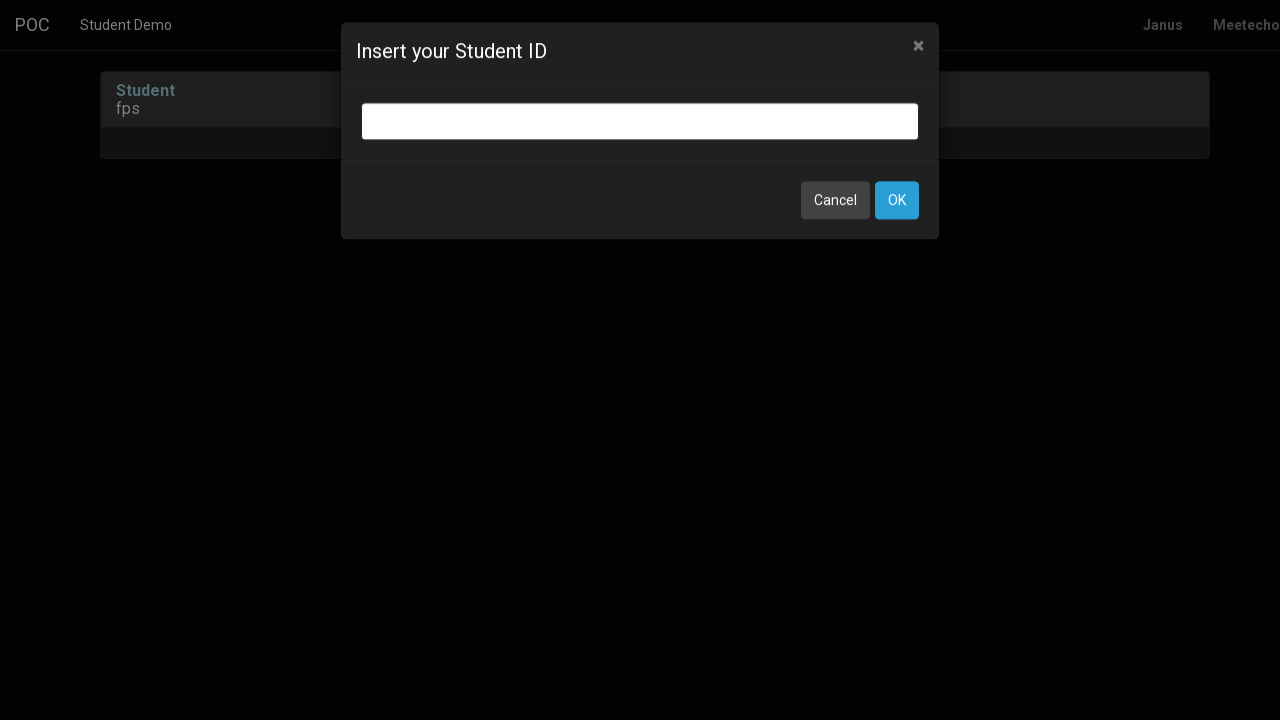

Name input field appeared
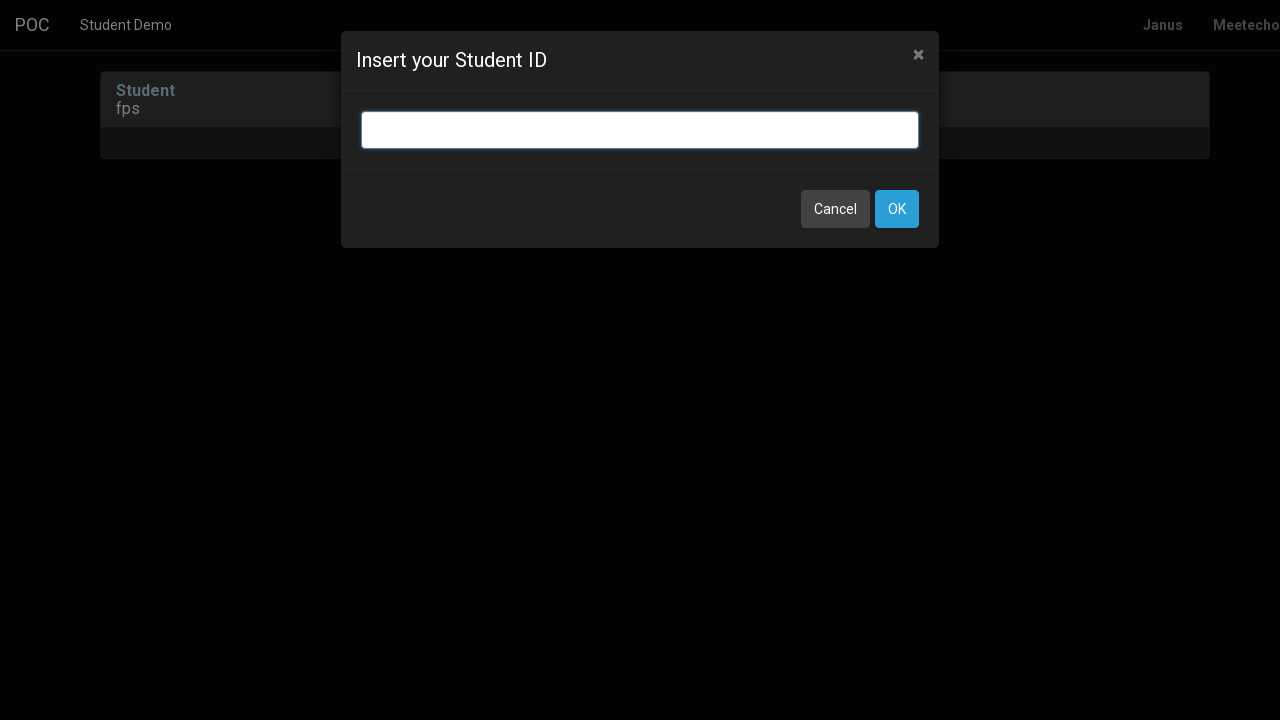

Entered student name 'Student-29' in input field on input.bootbox-input.bootbox-input-text.form-control
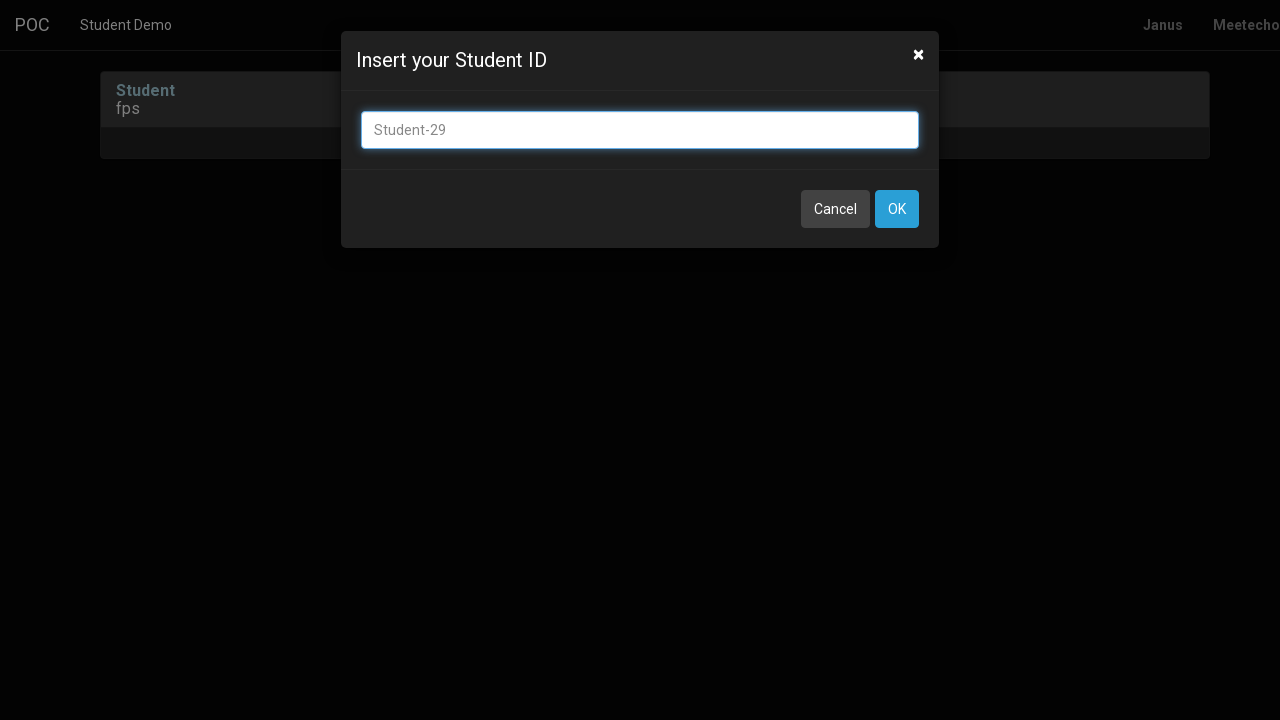

Clicked OK button to confirm student name at (897, 209) on button:has-text('OK')
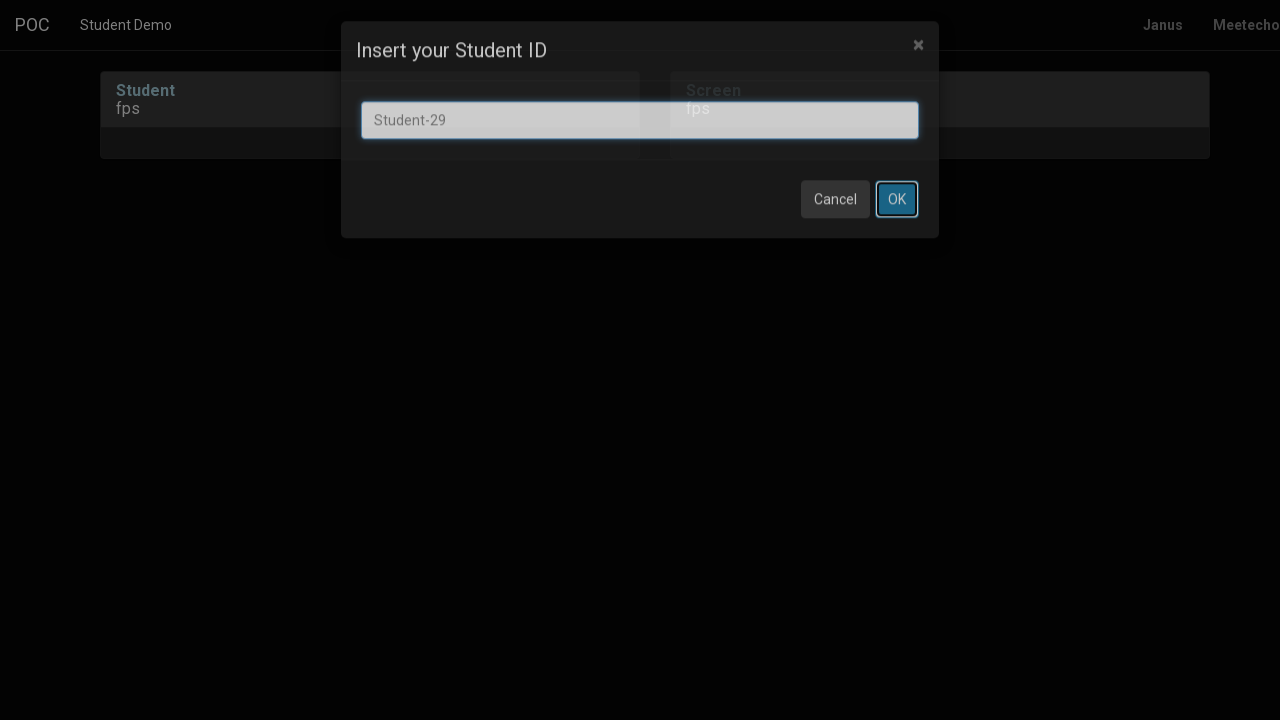

Waited 8 seconds for interface to load
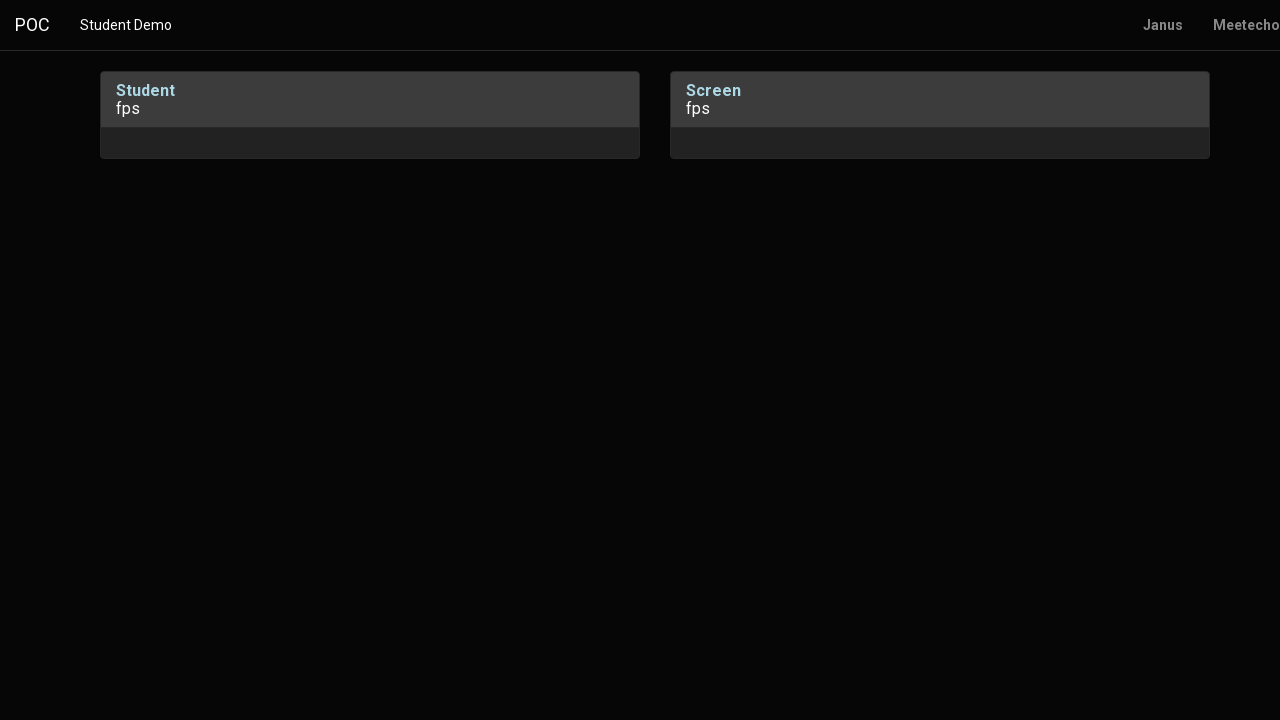

Pressed Tab key to navigate to next element
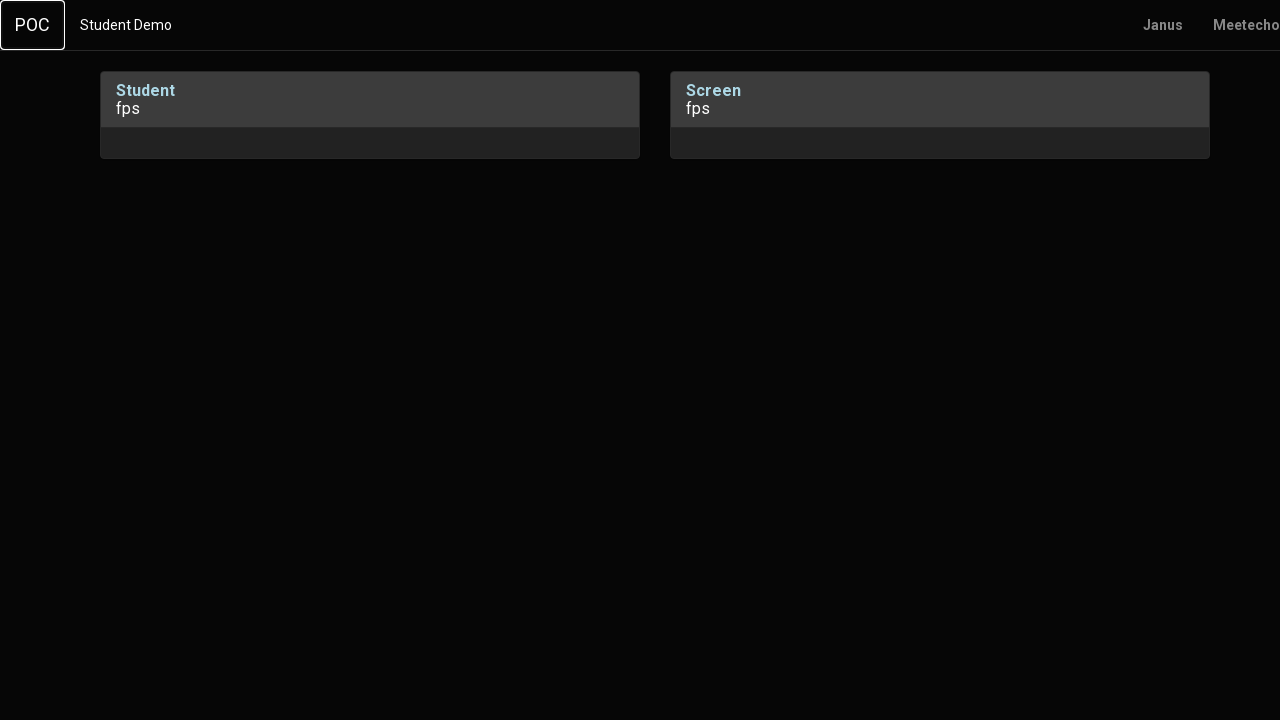

Waited 1 second
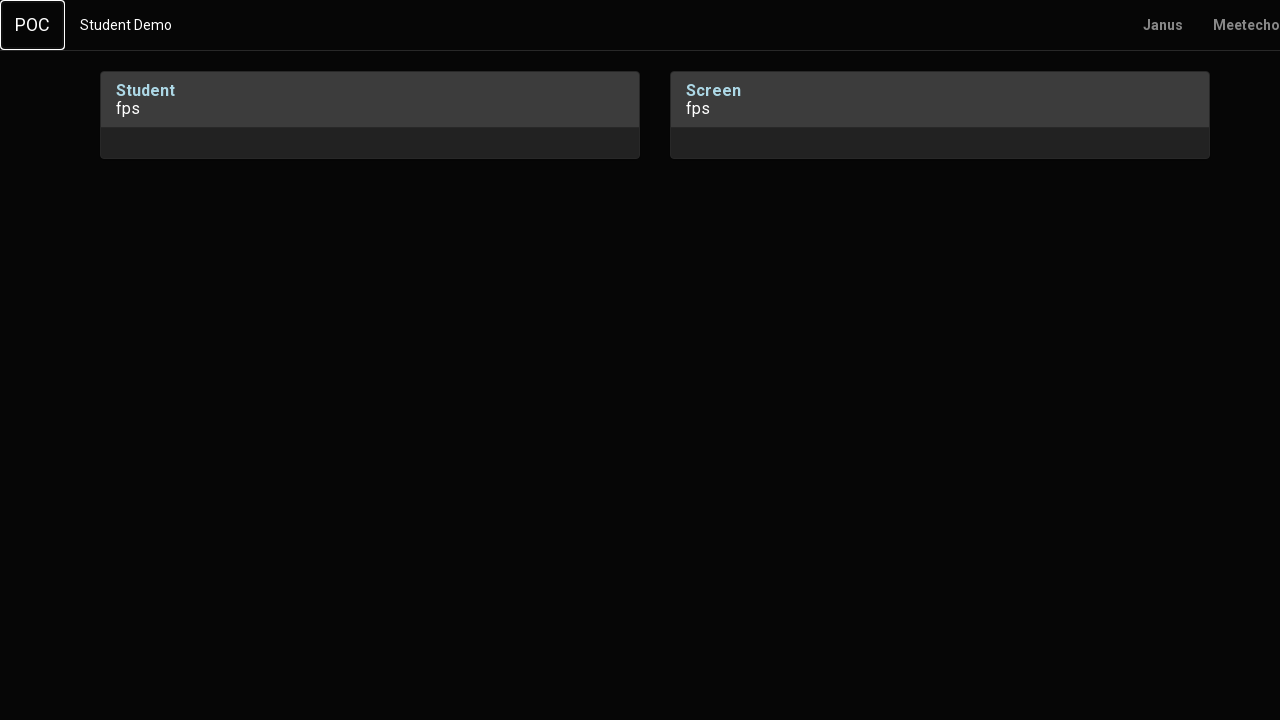

Pressed Enter key to confirm selection
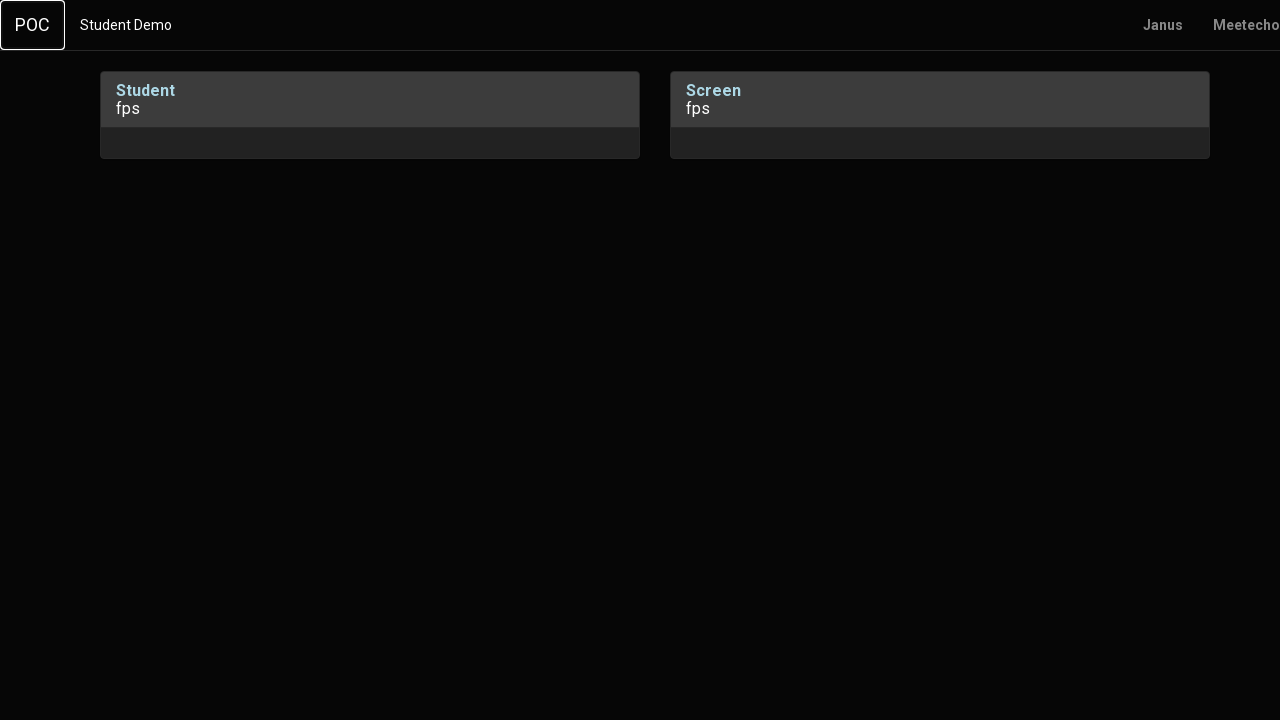

Waited 2 seconds
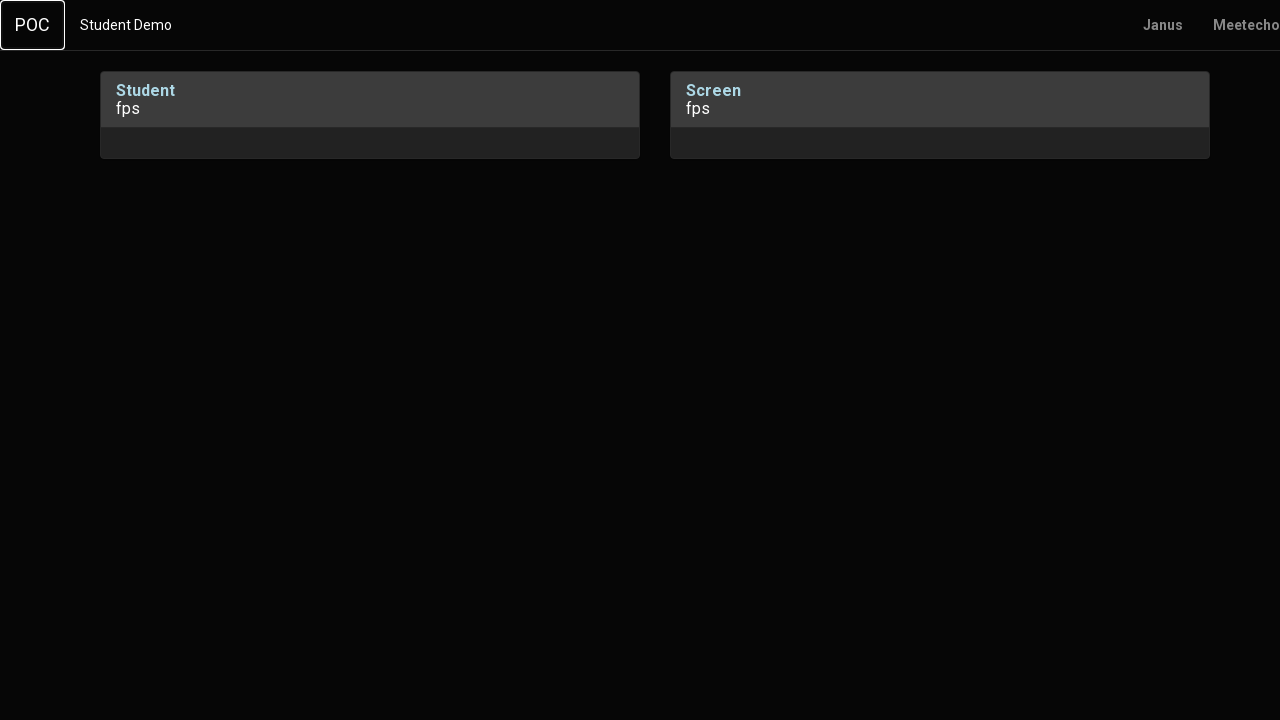

Pressed Tab key to navigate to next element
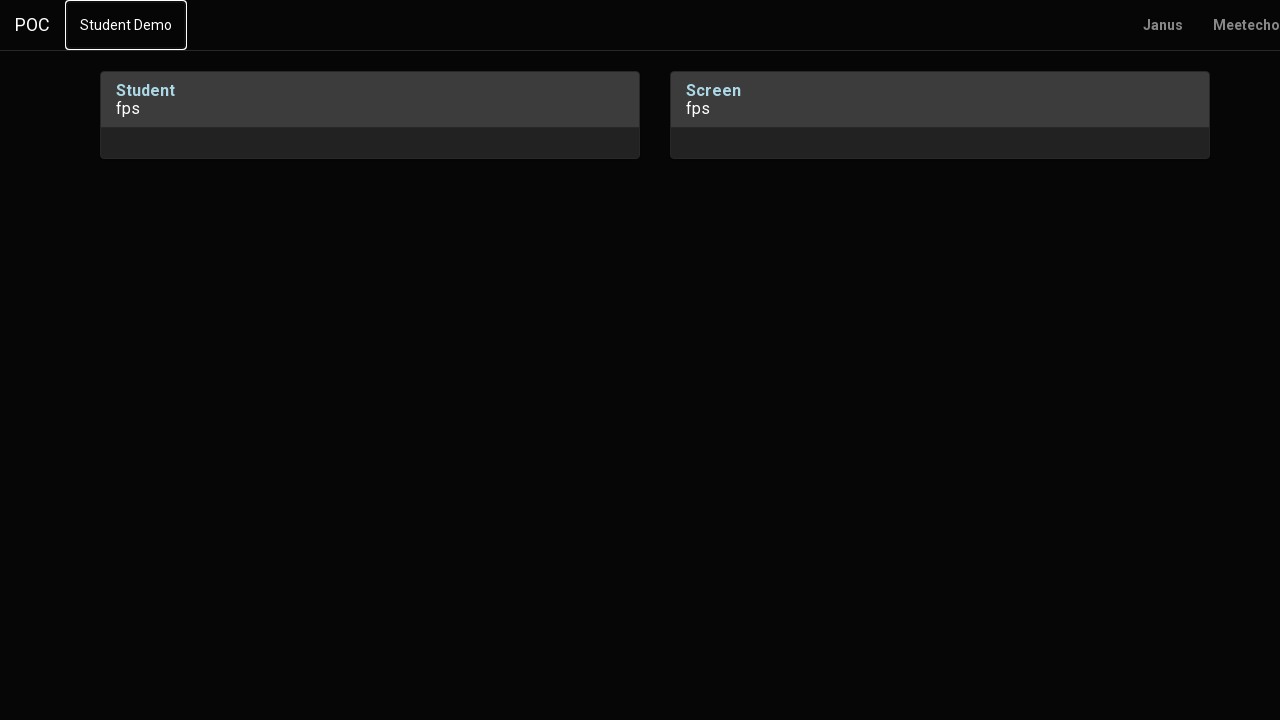

Waited 1 second
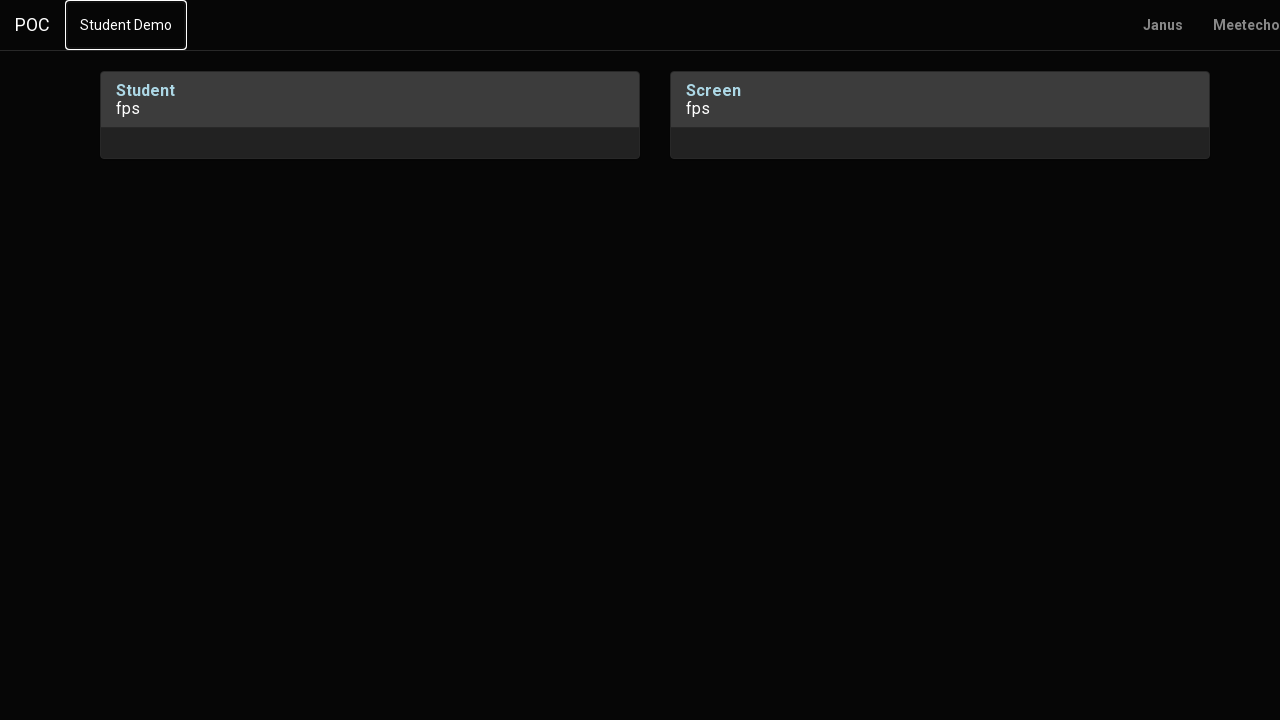

Pressed Tab key again to navigate to next element
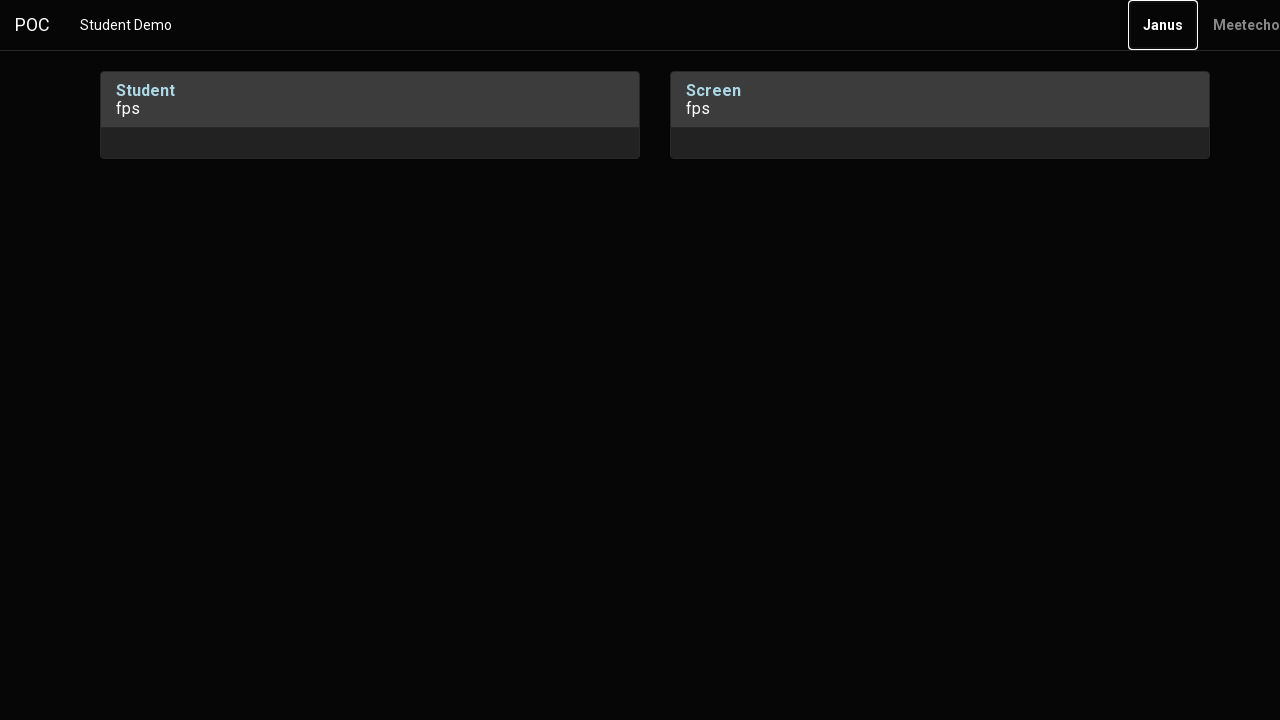

Waited 2 seconds
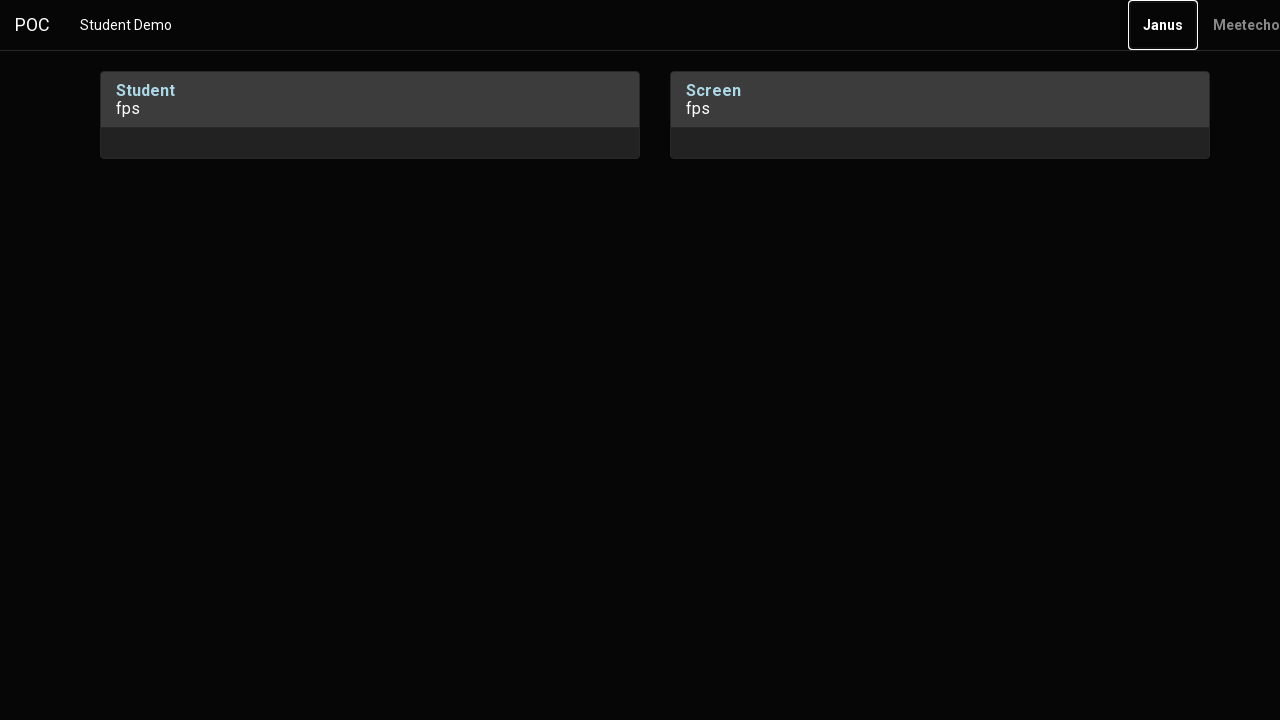

Pressed Enter key to confirm selection
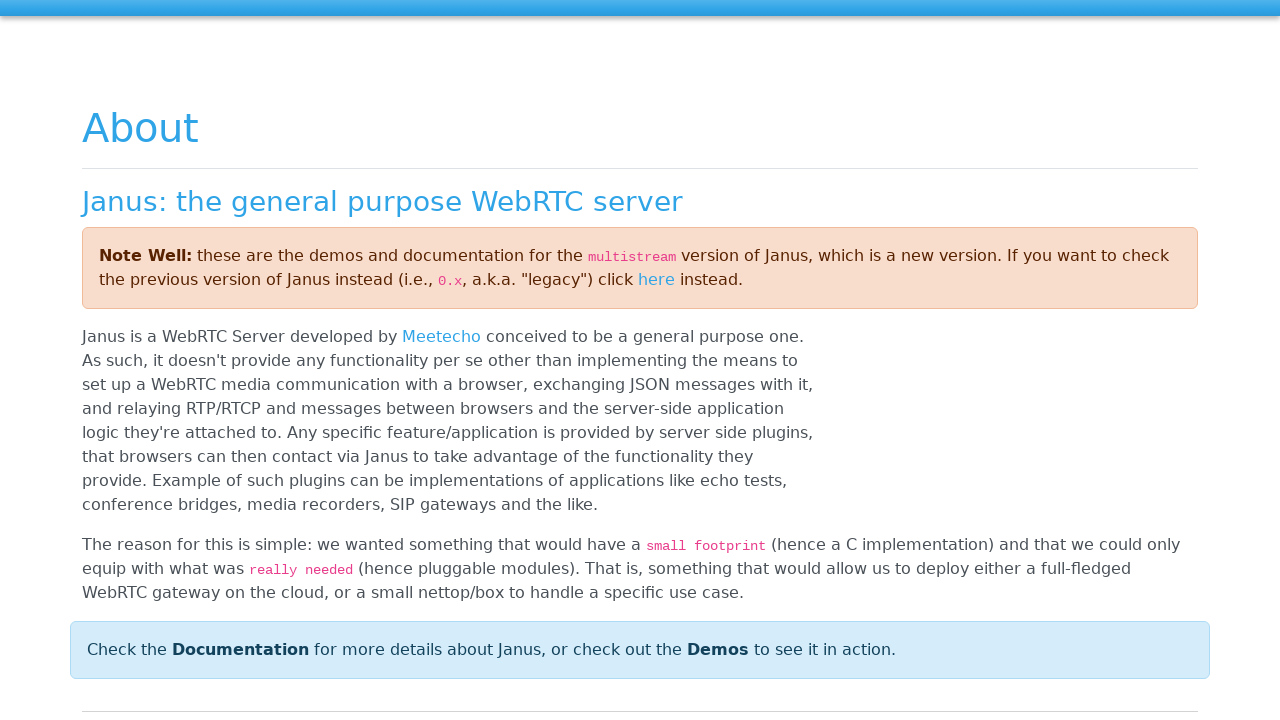

Waited 5 seconds for live student session to initialize
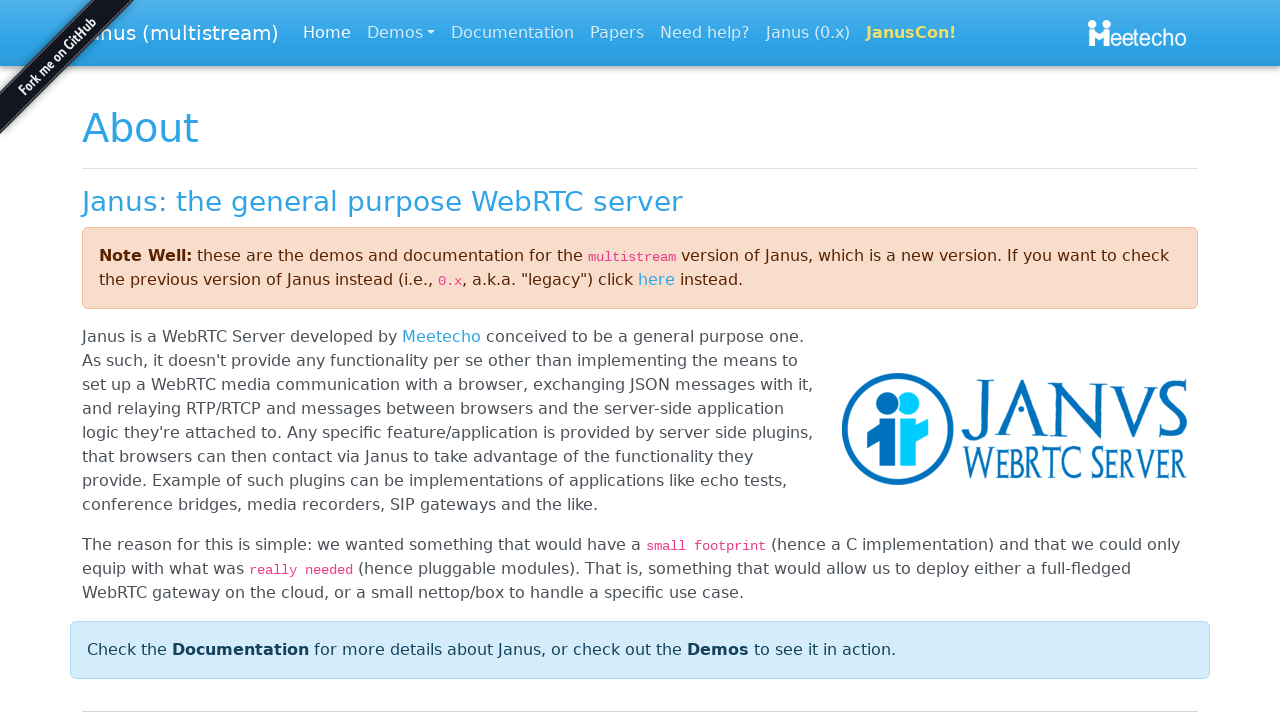

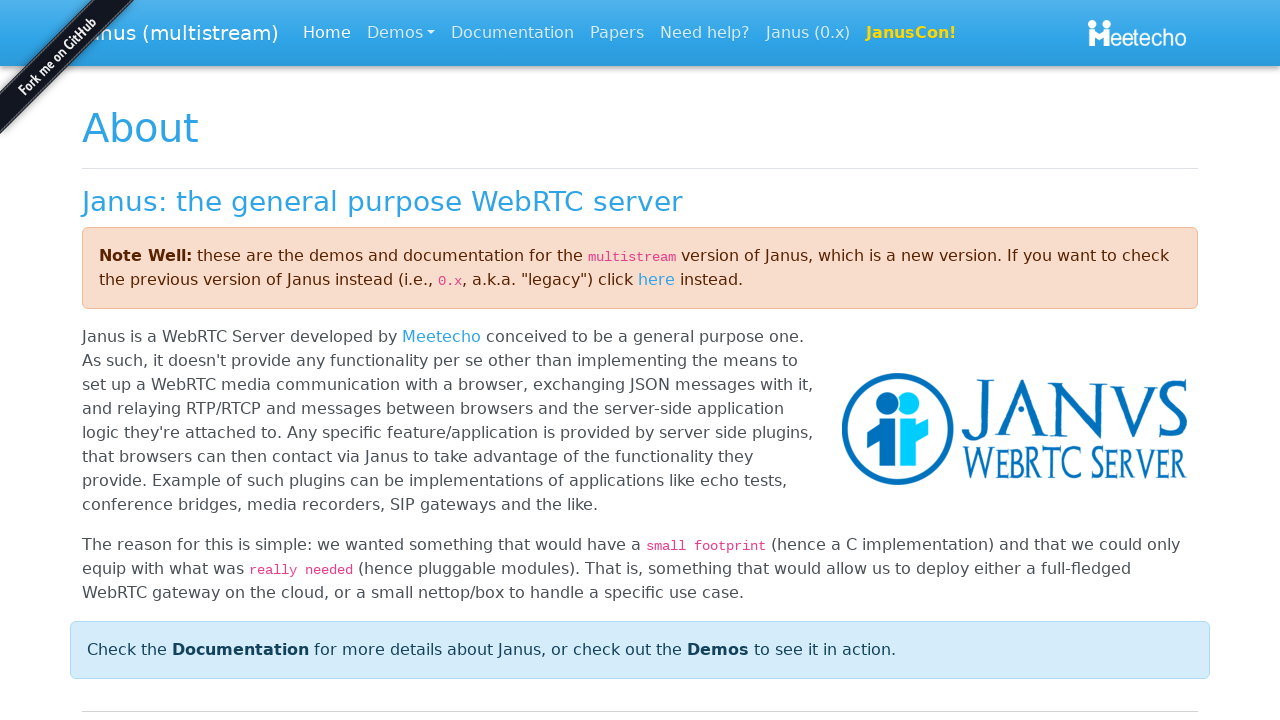